Tests hover functionality by hovering over an avatar figure and verifying that the caption/additional user information becomes visible.

Starting URL: http://the-internet.herokuapp.com/hovers

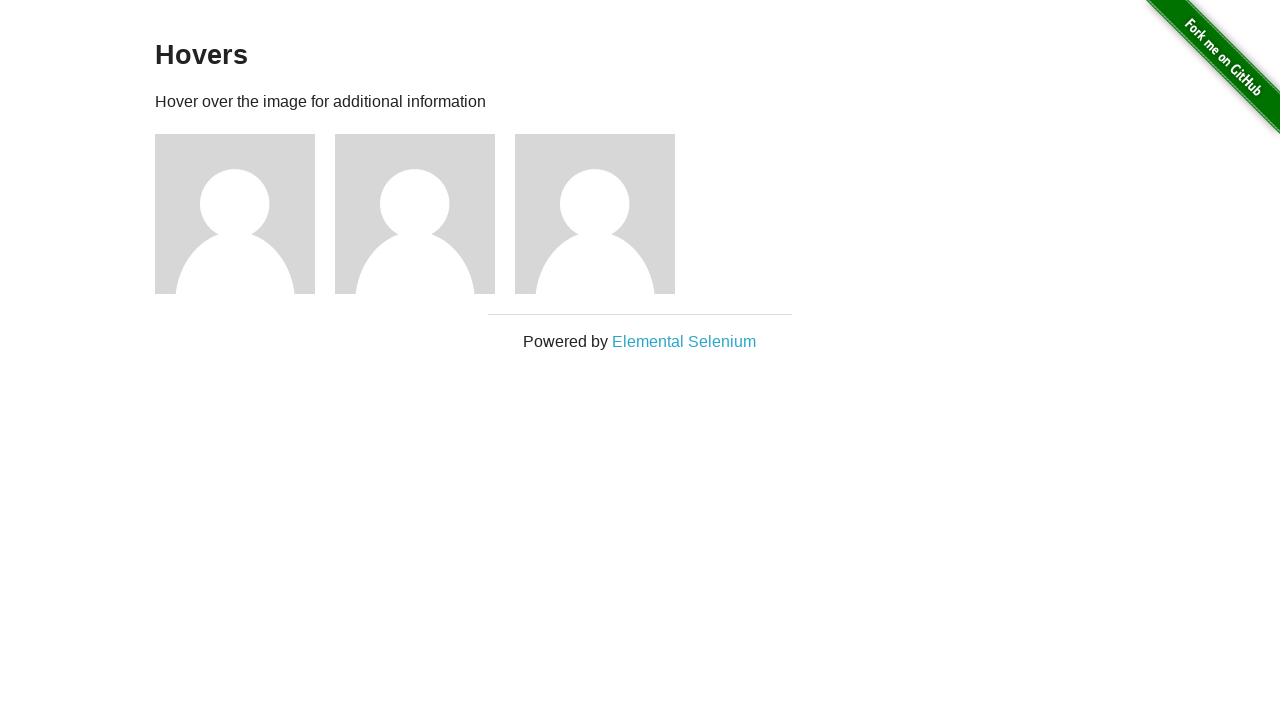

Hovered over the first avatar figure at (245, 214) on .figure >> nth=0
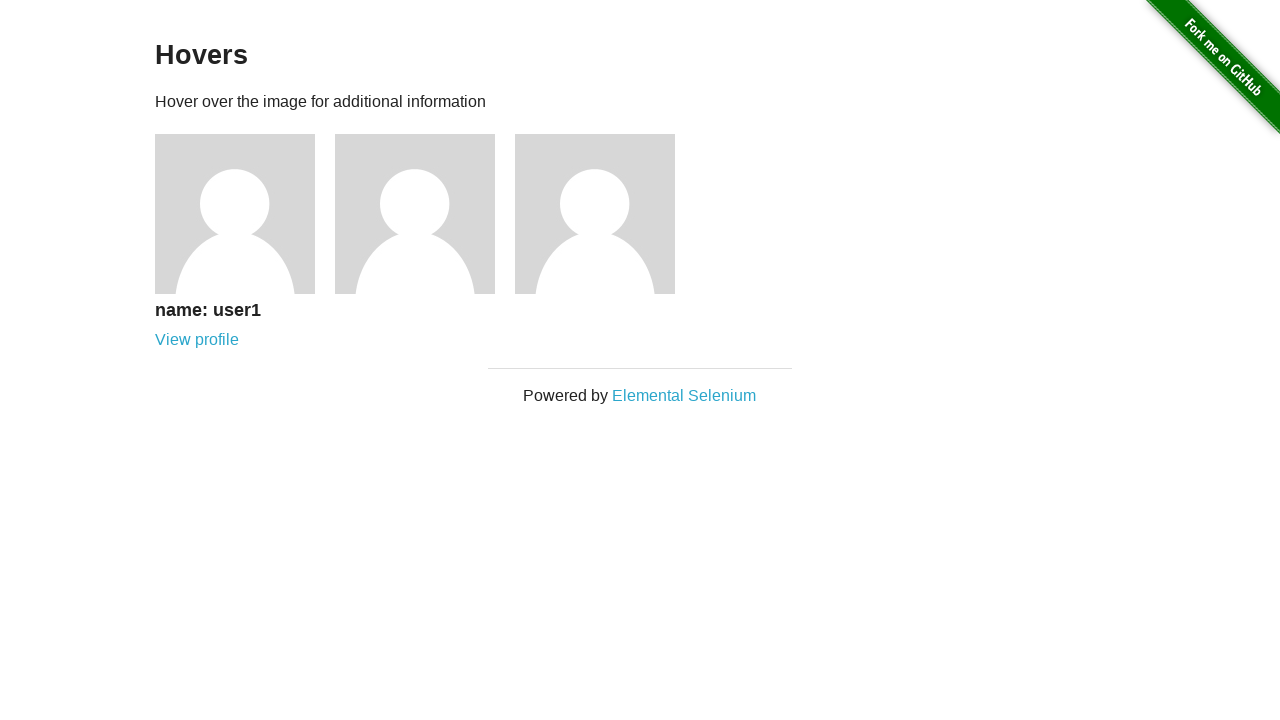

Verified that the avatar caption is visible after hovering
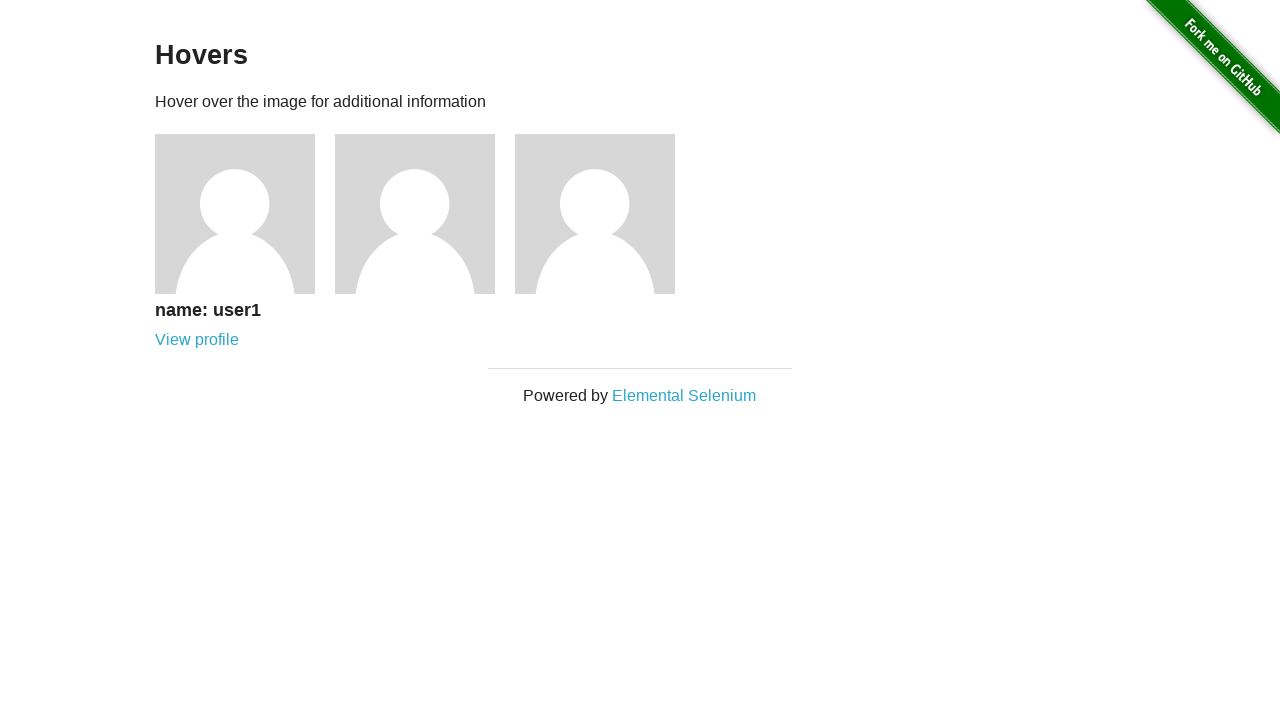

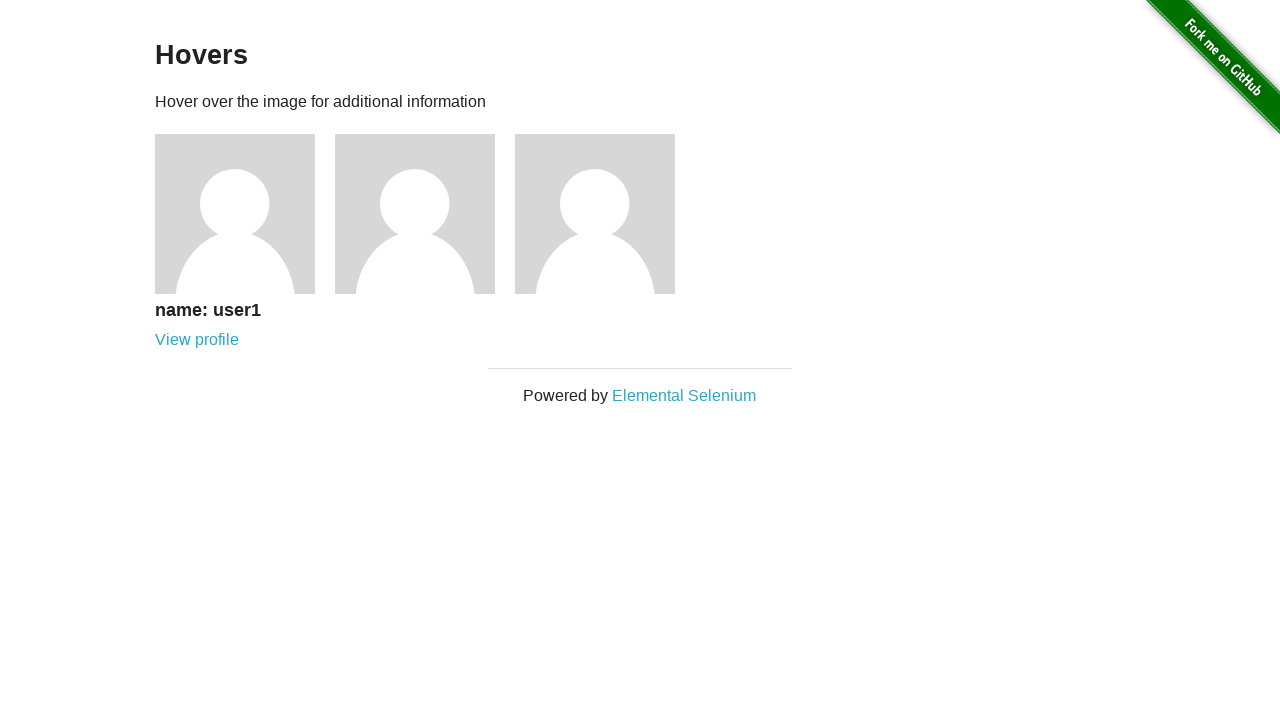